Tests text input functionality by filling a text field and verifying the entered value

Starting URL: https://www.selenium.dev/selenium/web/web-form.html

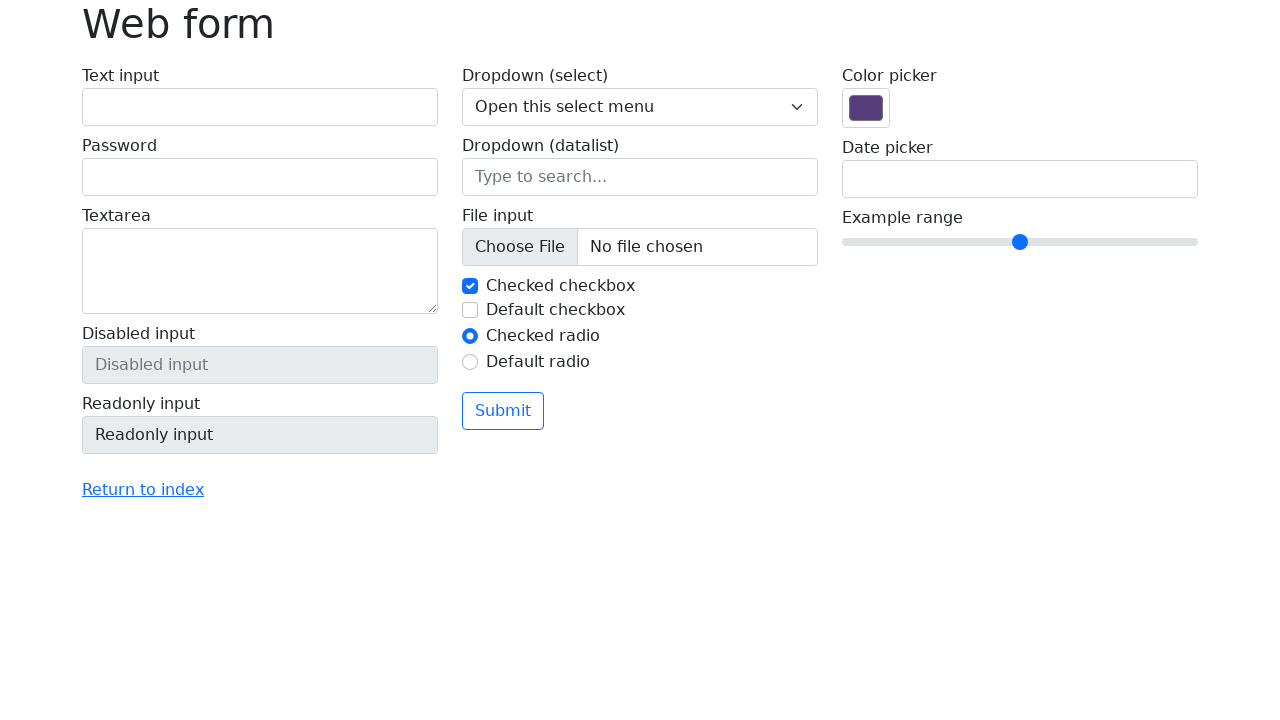

Navigated to web form page
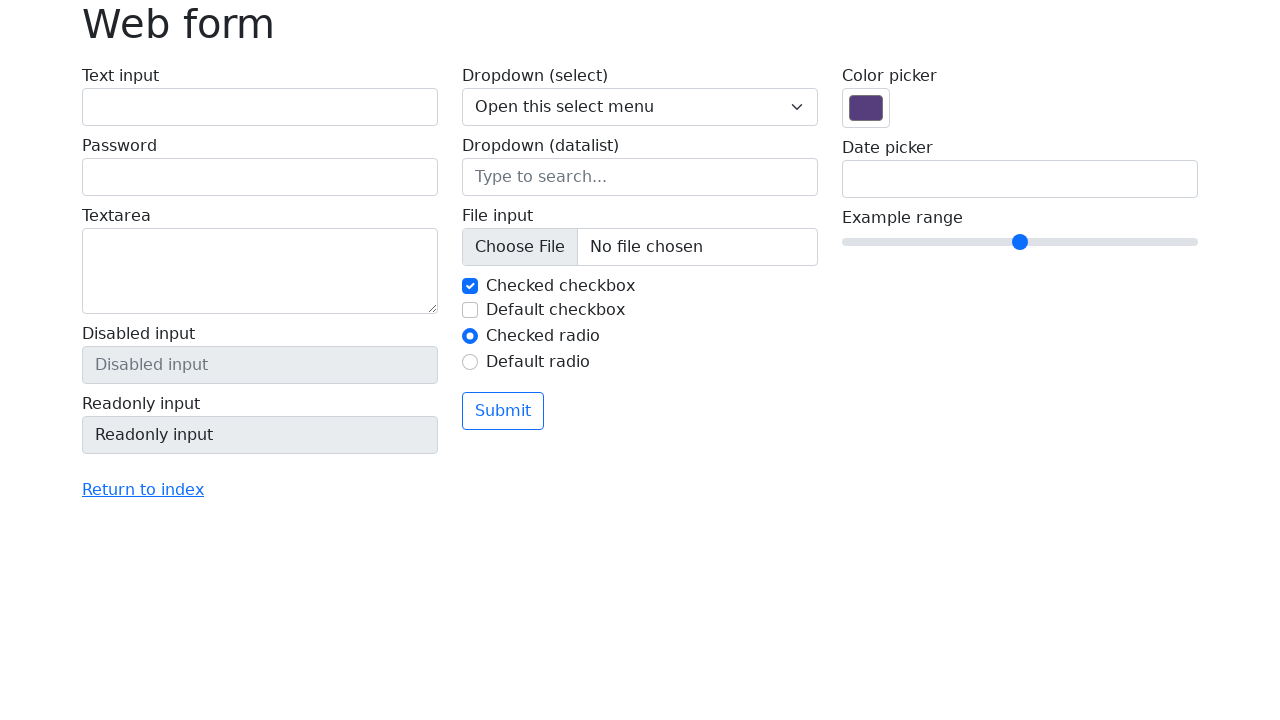

Filled text input field with 'Selenium' on input[name='my-text']
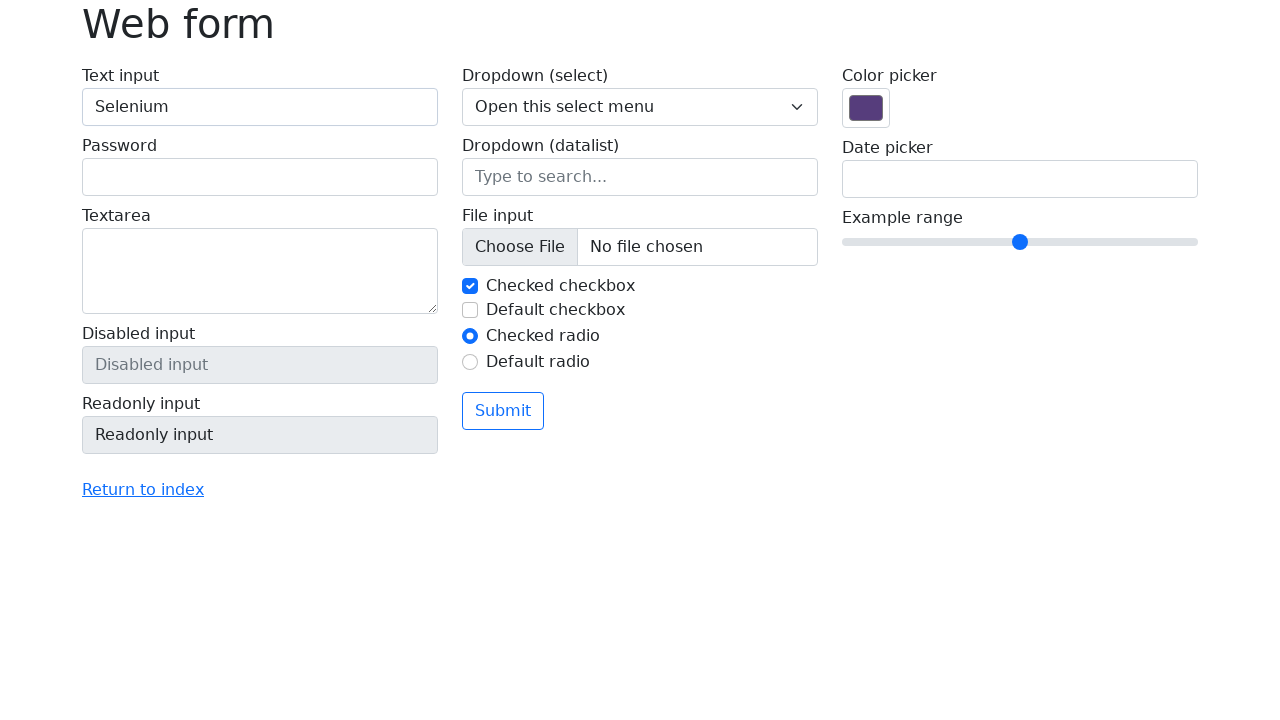

Retrieved text input value: 'Selenium'
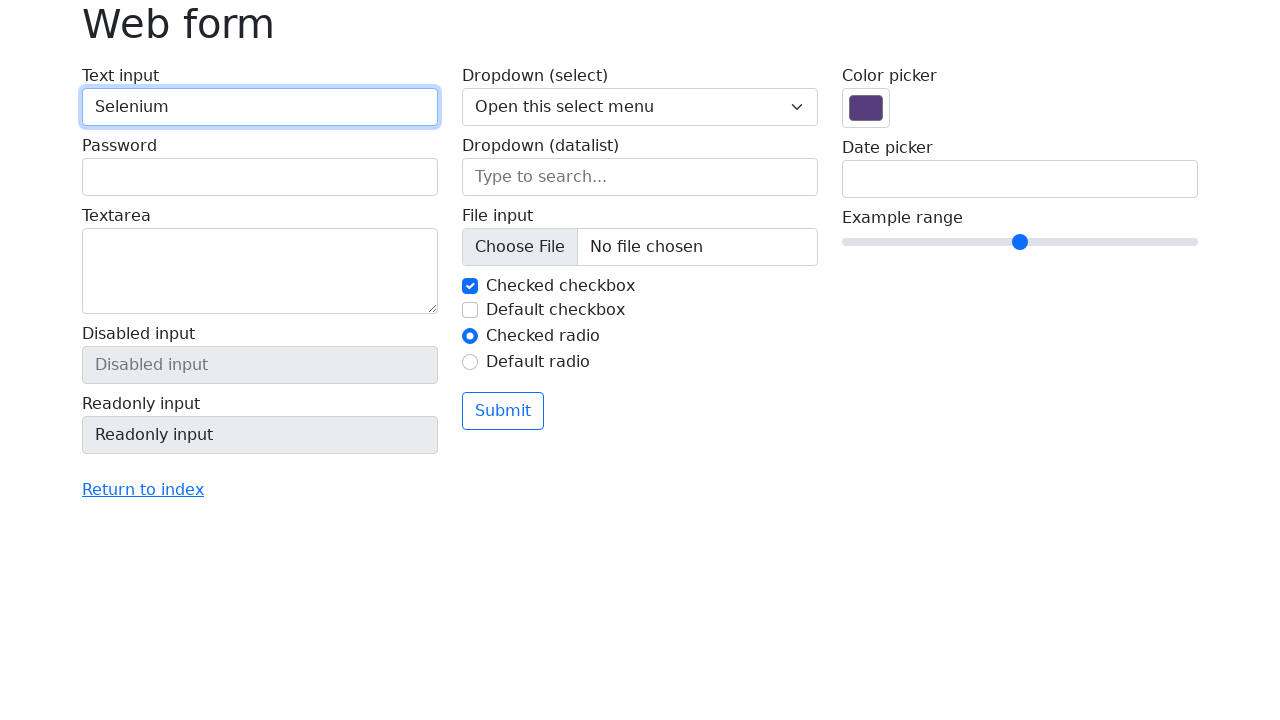

Printed text box value to console
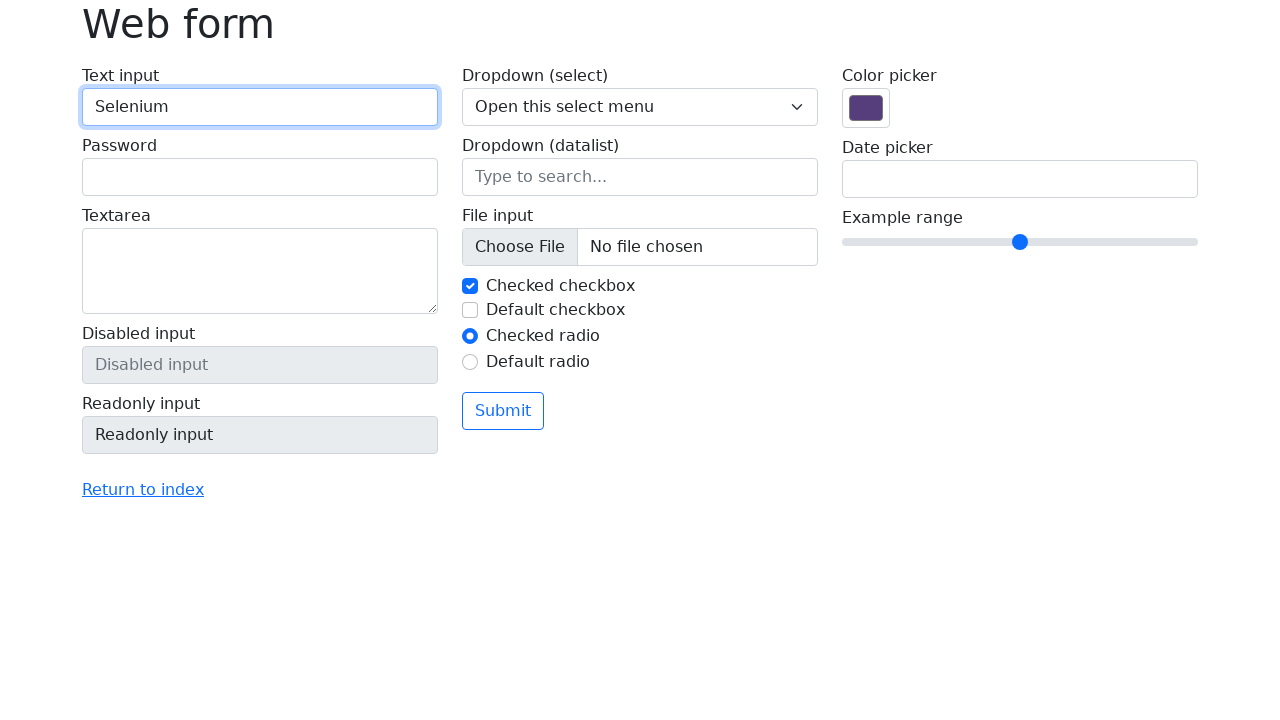

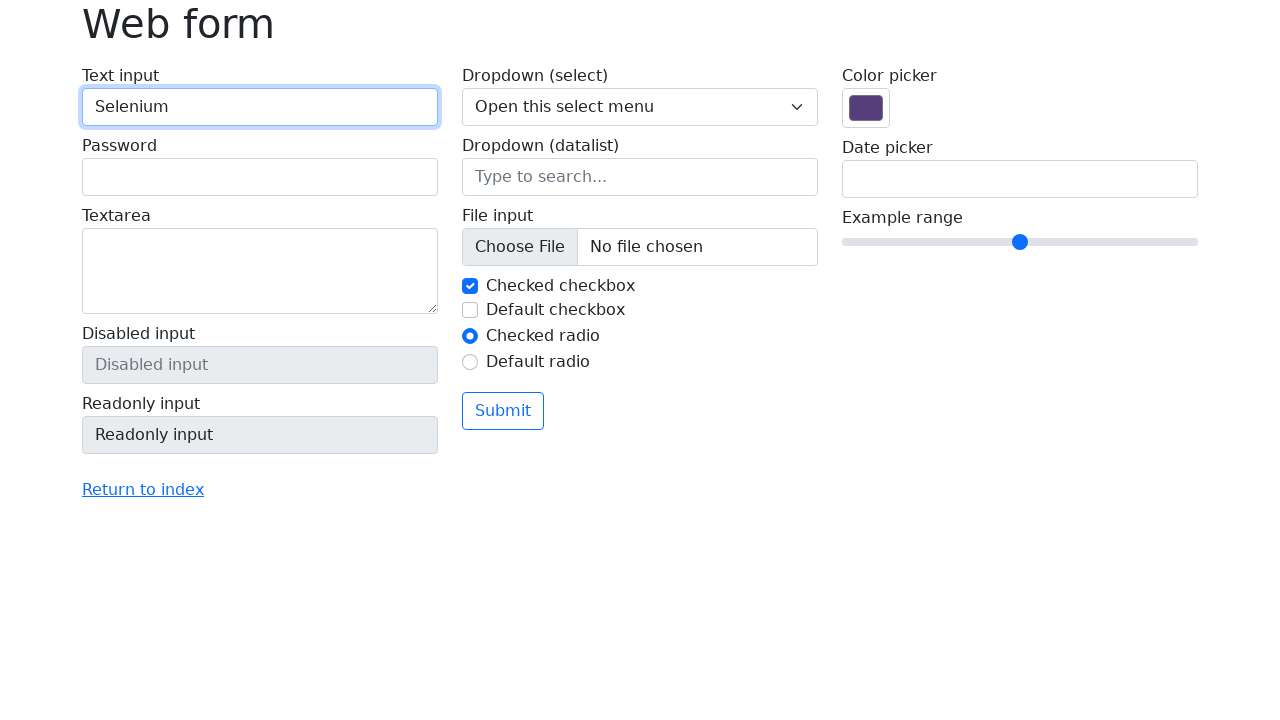